Tests dropdown/select functionality on LeafGround by locating a select element and choosing an option by visible text

Starting URL: https://www.leafground.com/select.xhtml

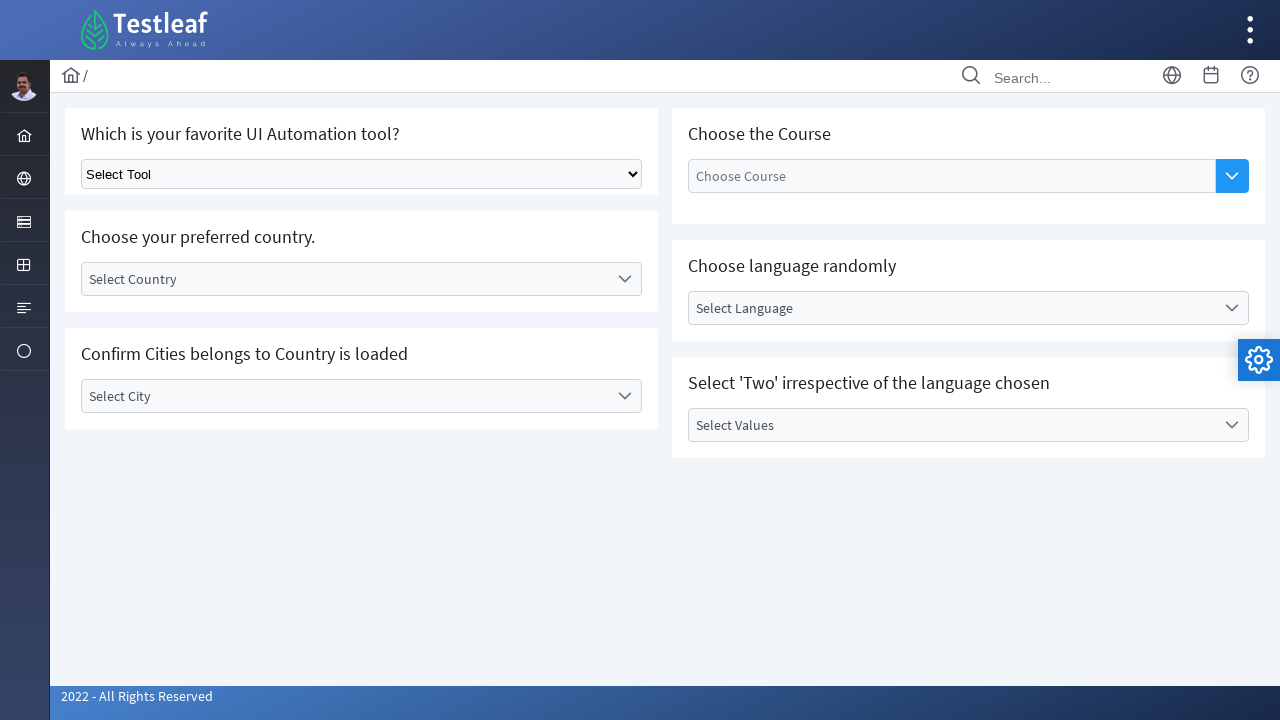

Waited for dropdown element to be visible
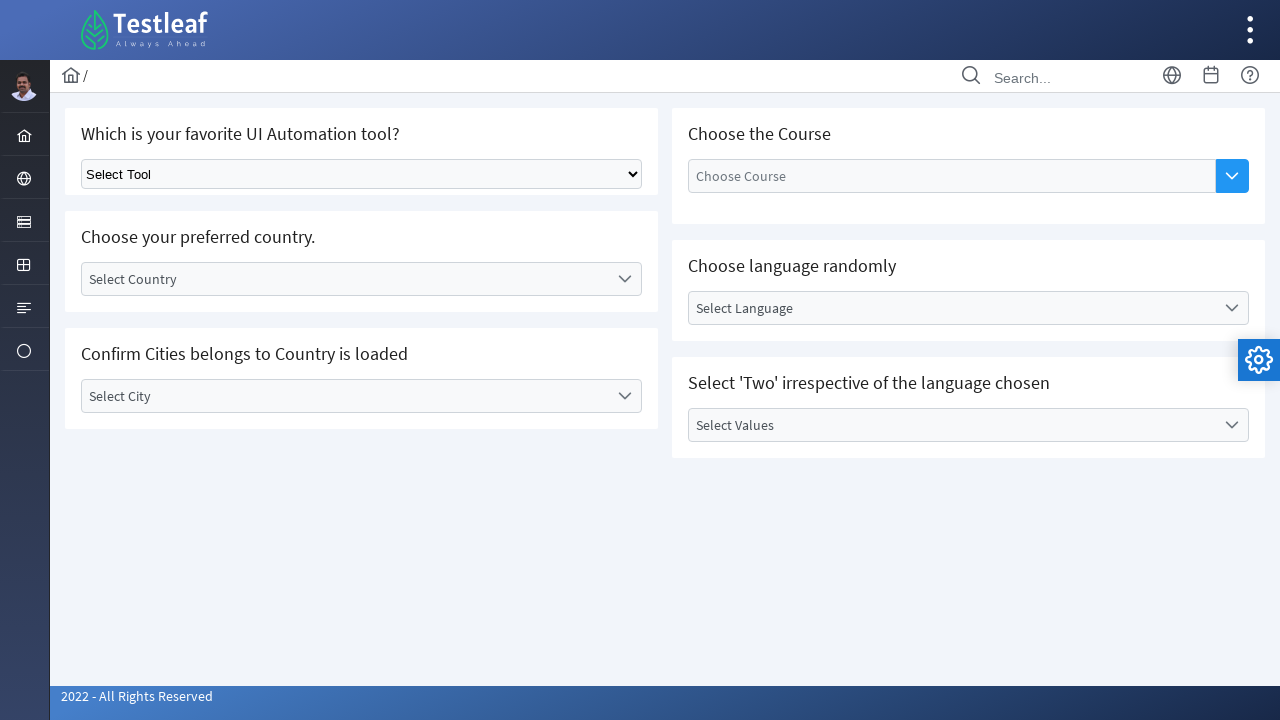

Selected 'Puppeteer' option from the dropdown on select.ui-selectonemenu
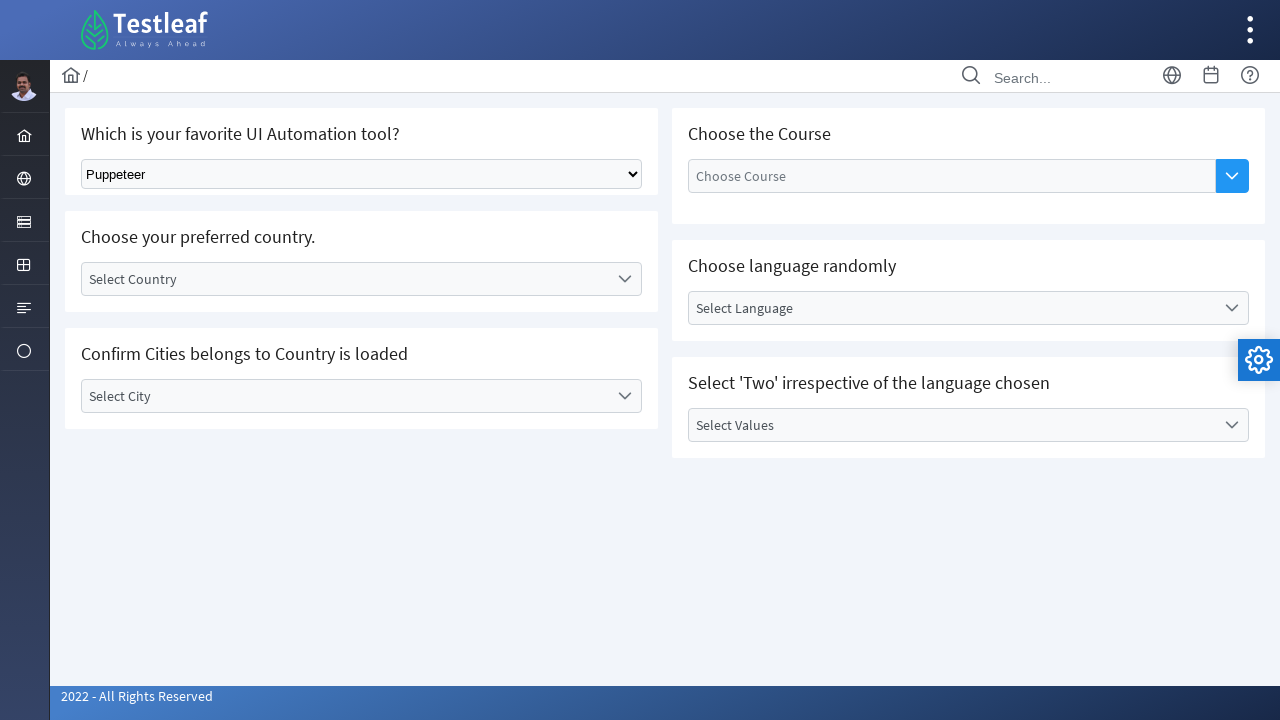

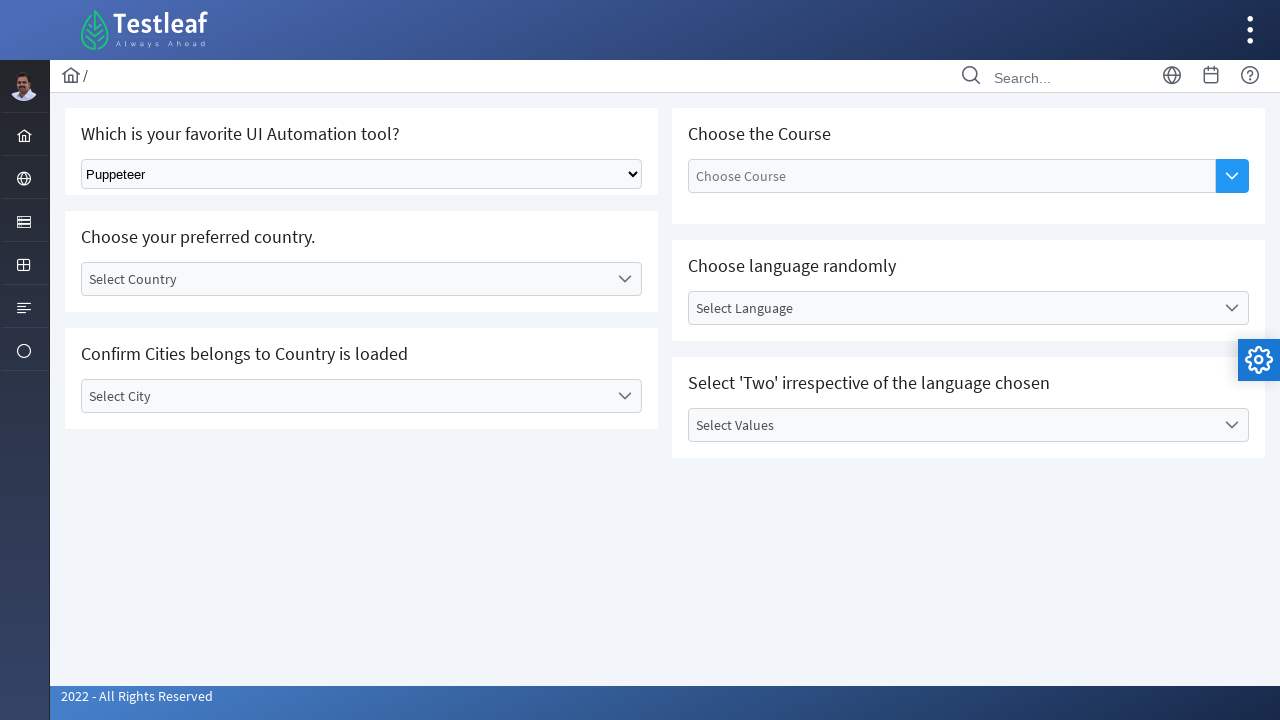